Tests the freelance project search functionality by entering a keyword in the search bar and submitting the search to view matching projects.

Starting URL: https://freelance.ru/project/search/pro

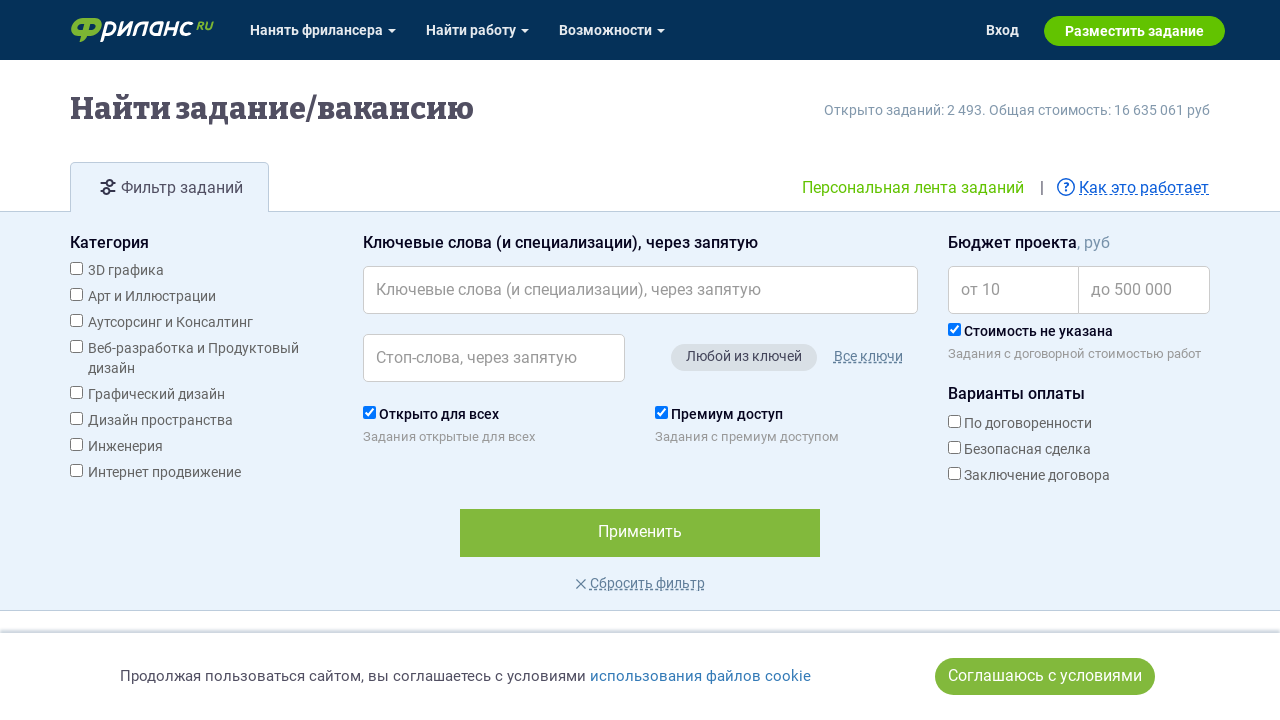

Cleared the search field on #searchpro-sterms
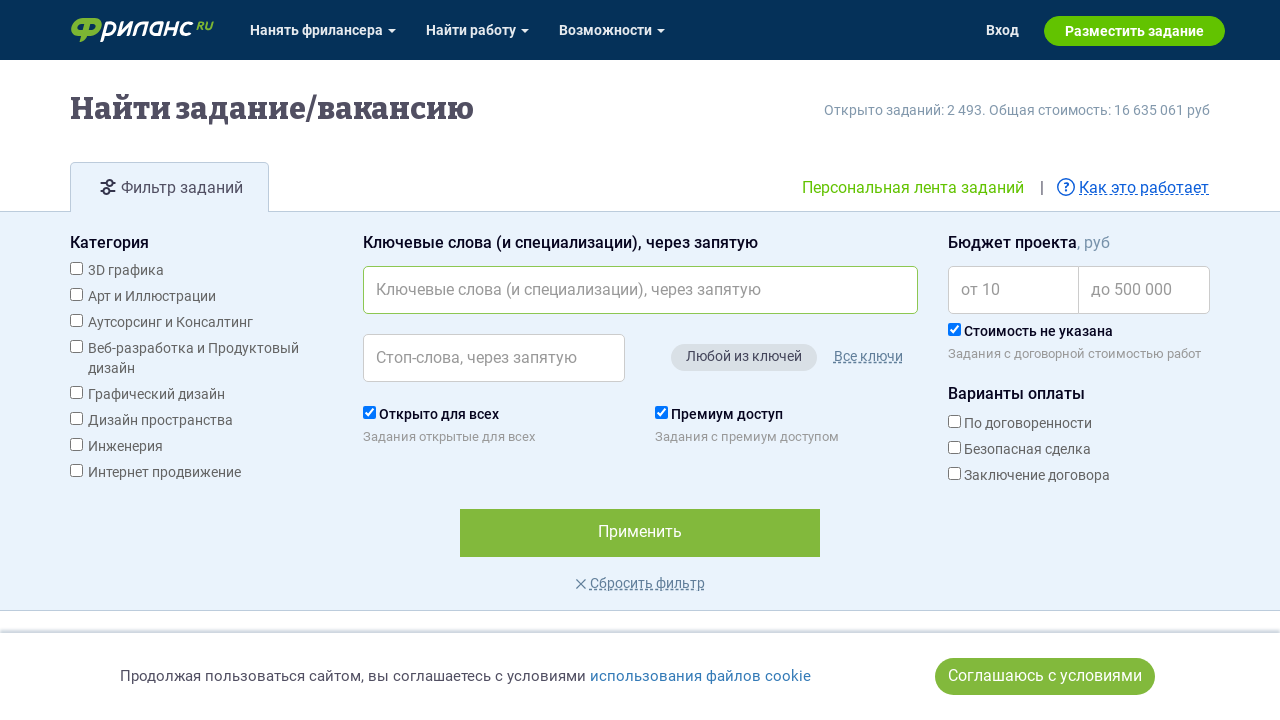

Entered 'data analysis' keyword in search bar on #searchpro-sterms
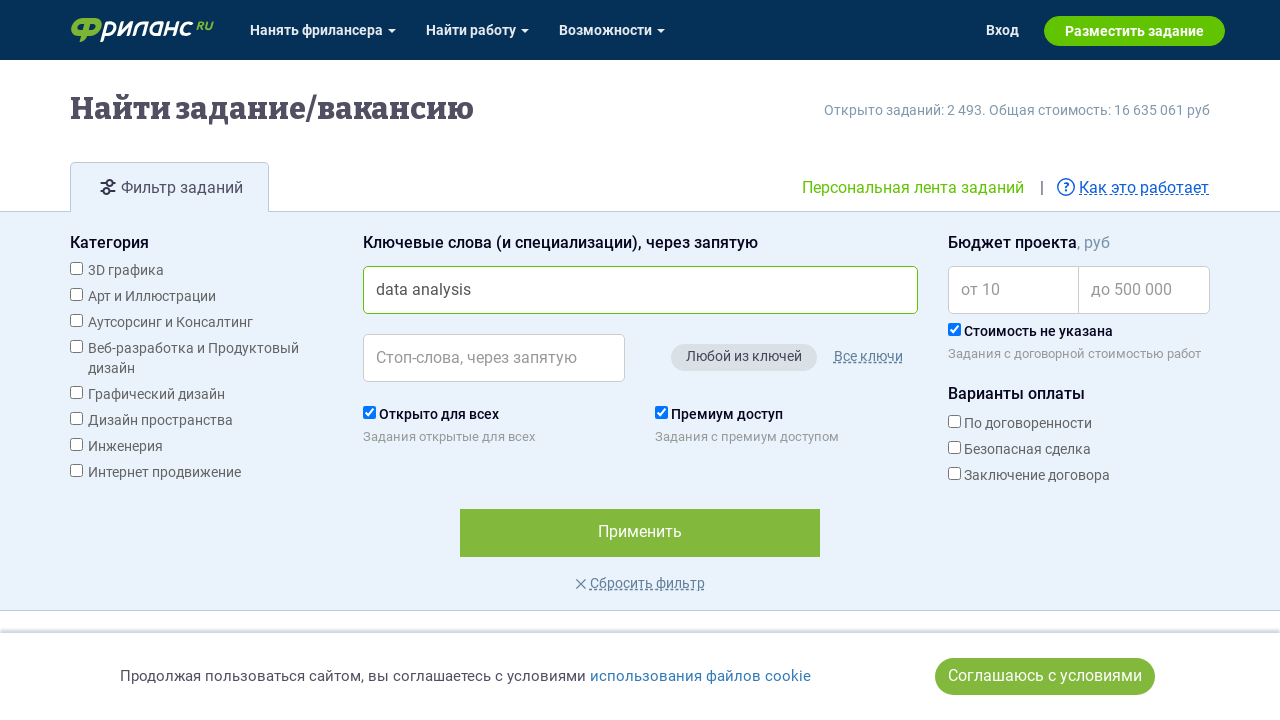

Submitted search by pressing Enter on #searchpro-sterms
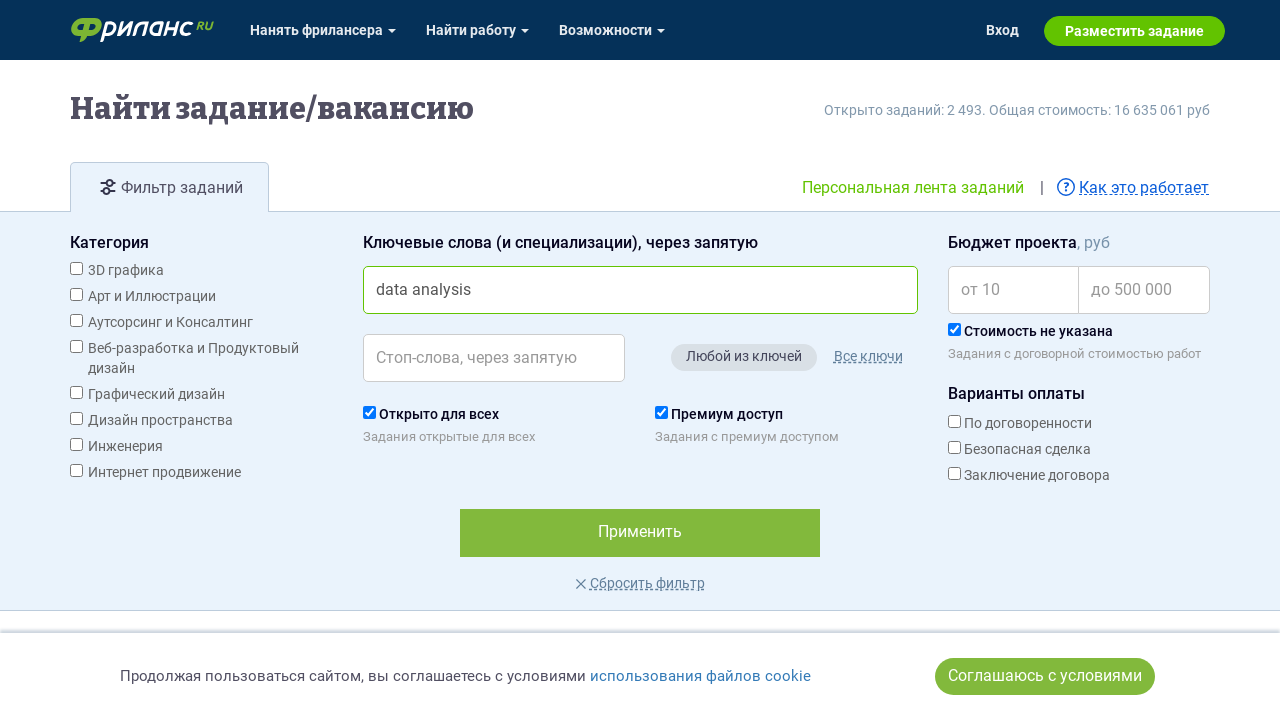

Freelance project results loaded successfully
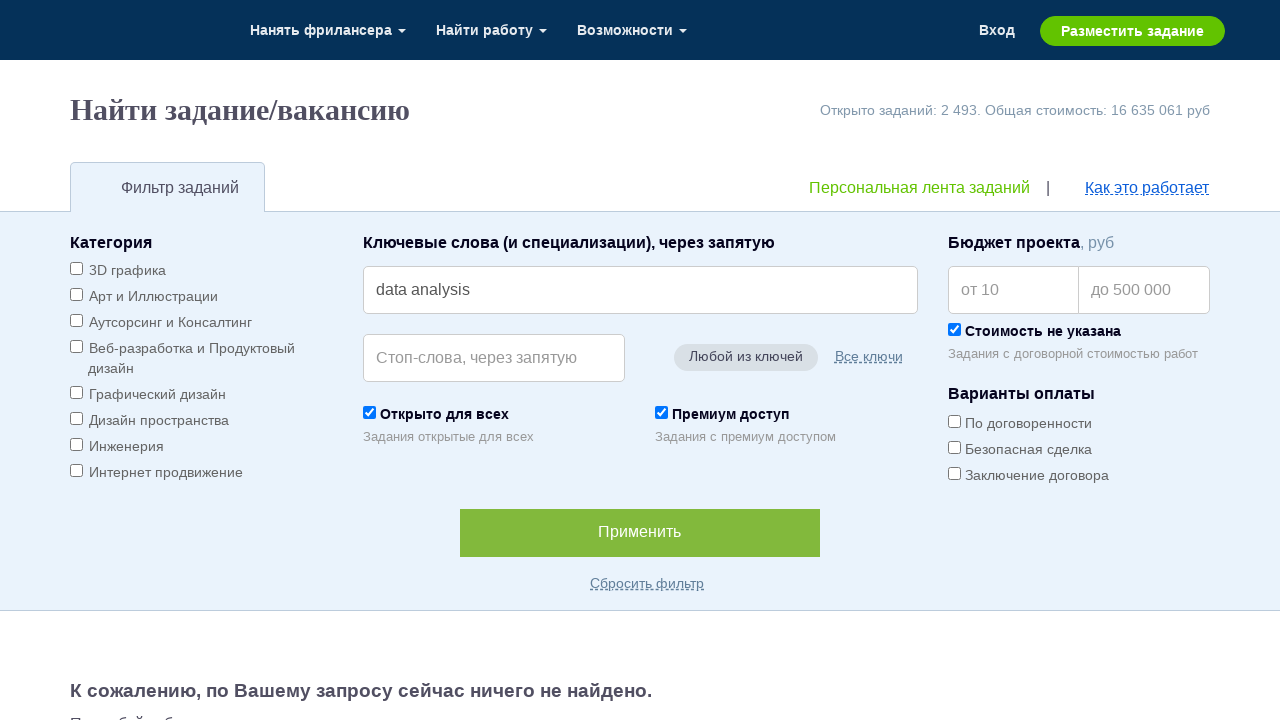

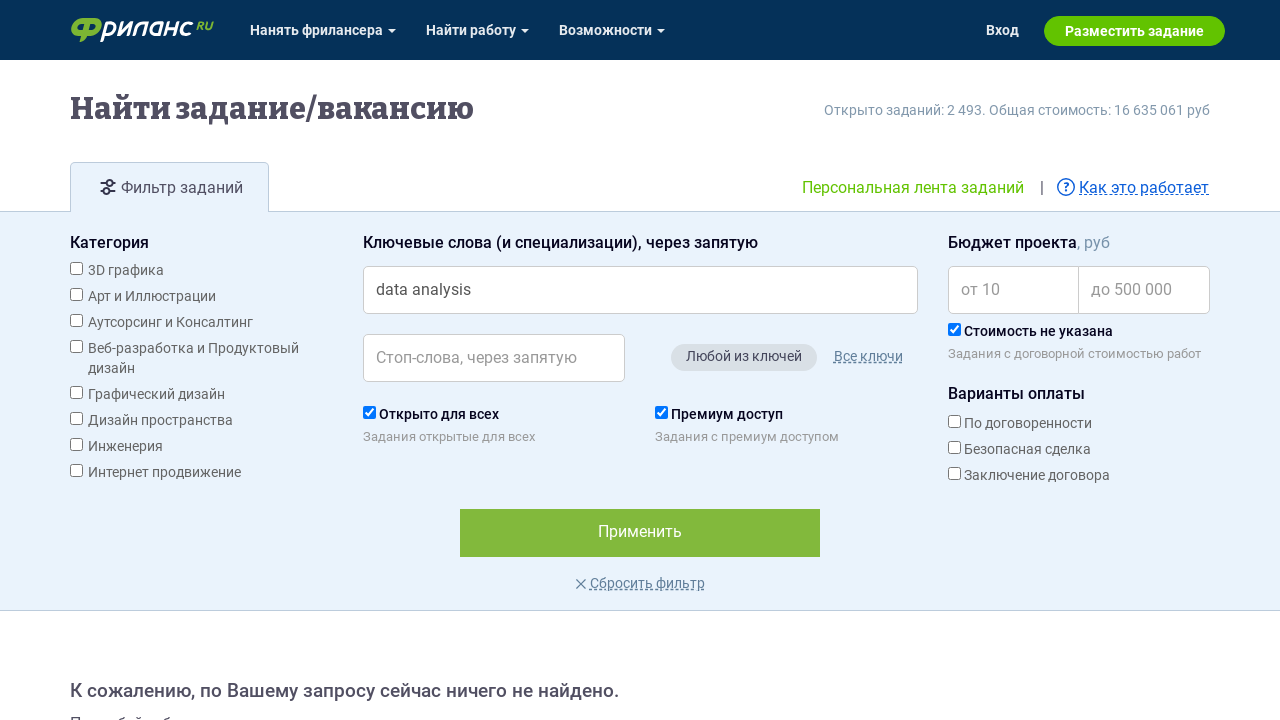